Searches for a specific product "MUG THE ADVENTURE BEGINS" among featured products and clicks on it to view its details

Starting URL: http://146.59.32.4/index.php

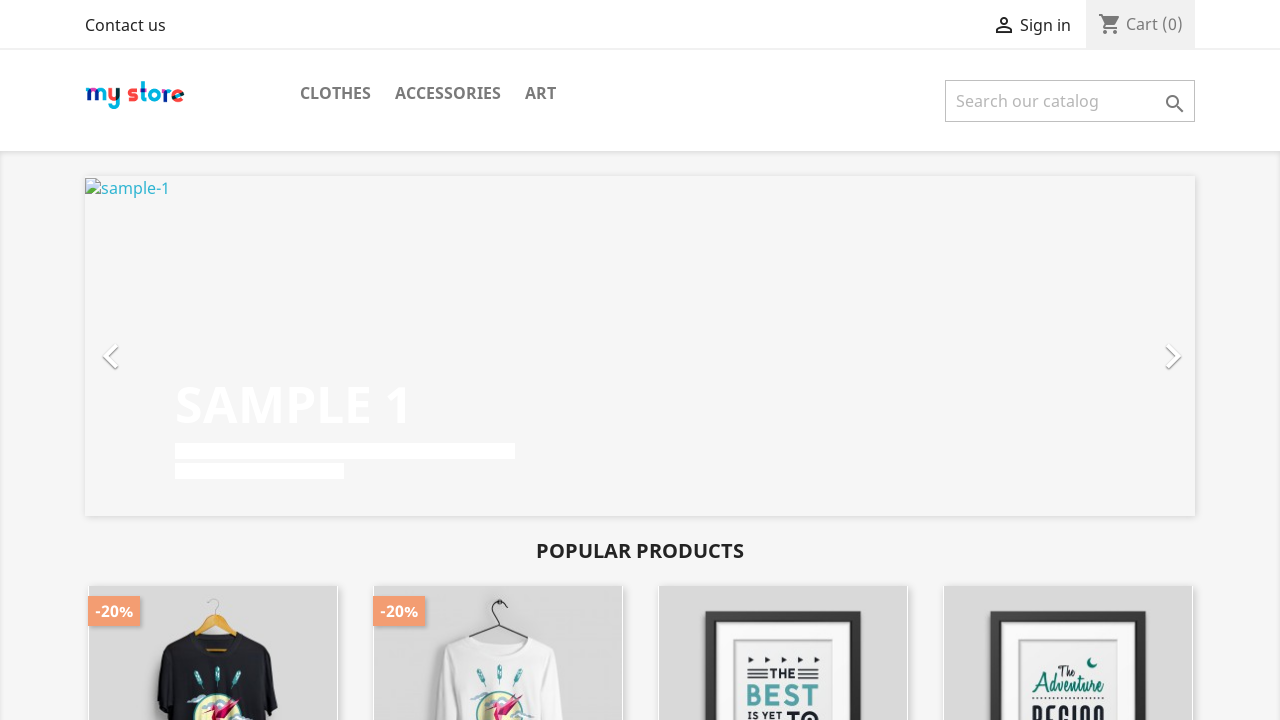

Located all featured product elements
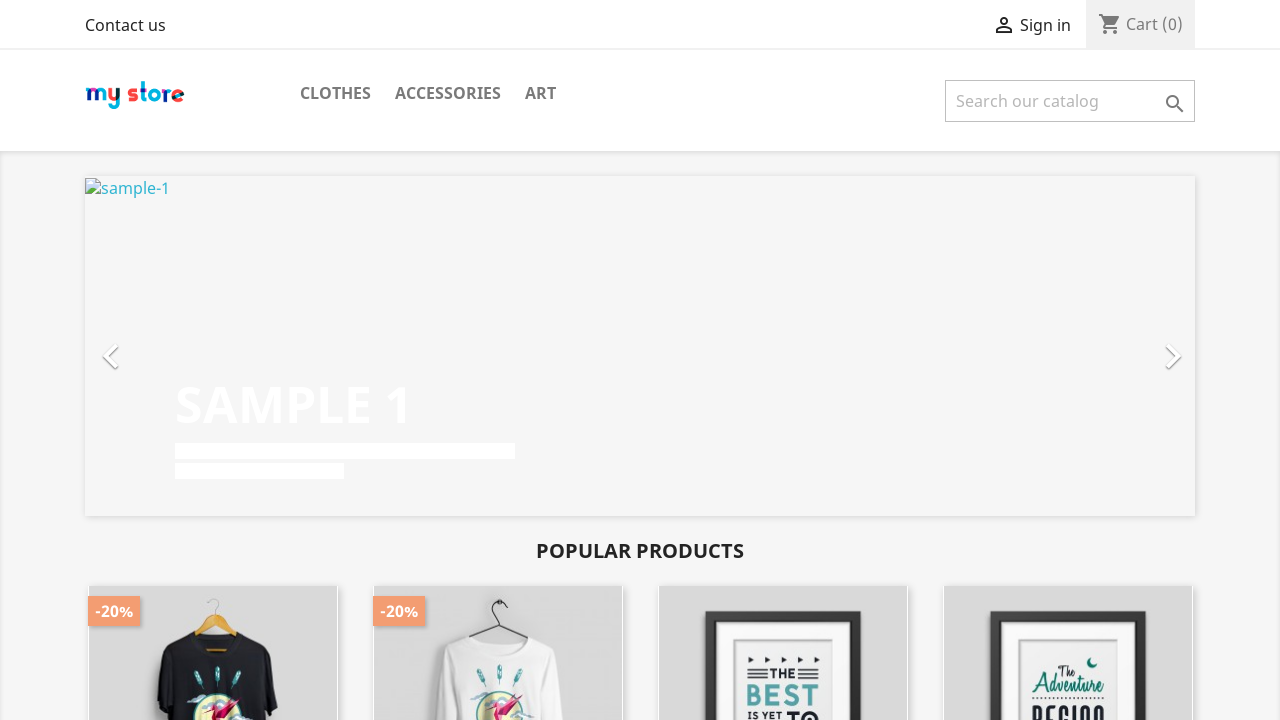

Found product title element in featured products
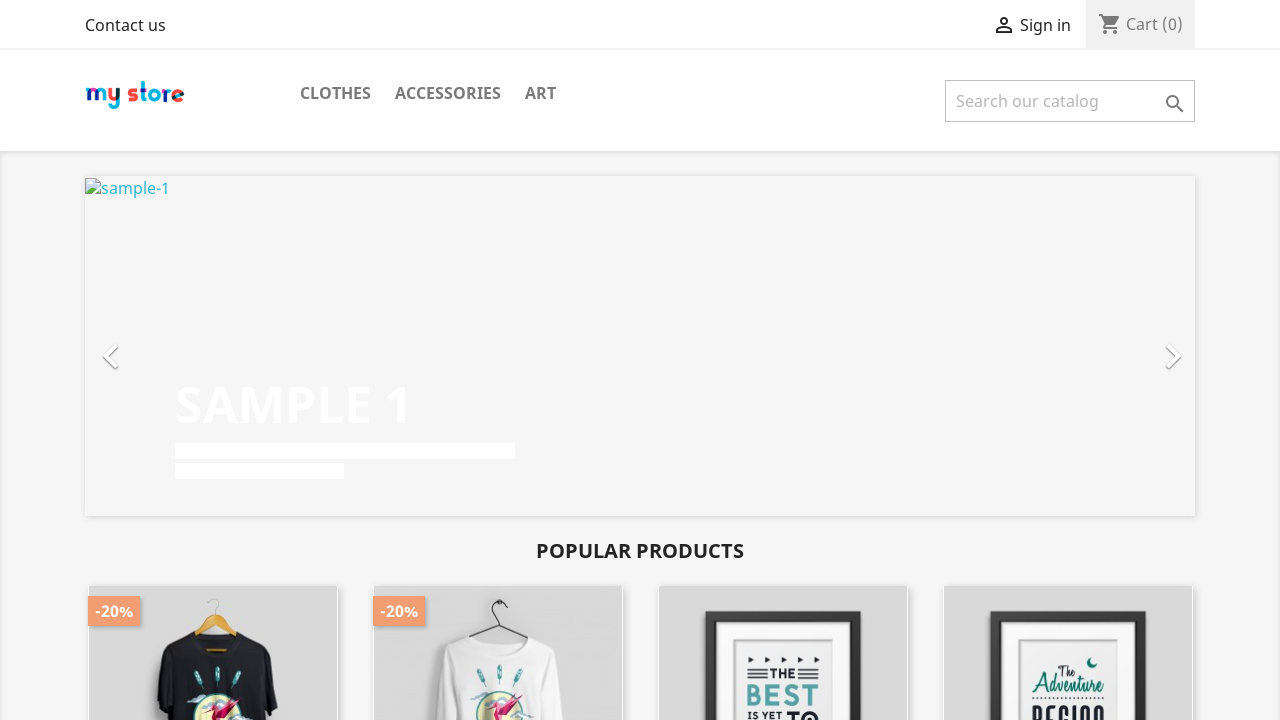

Found product title element in featured products
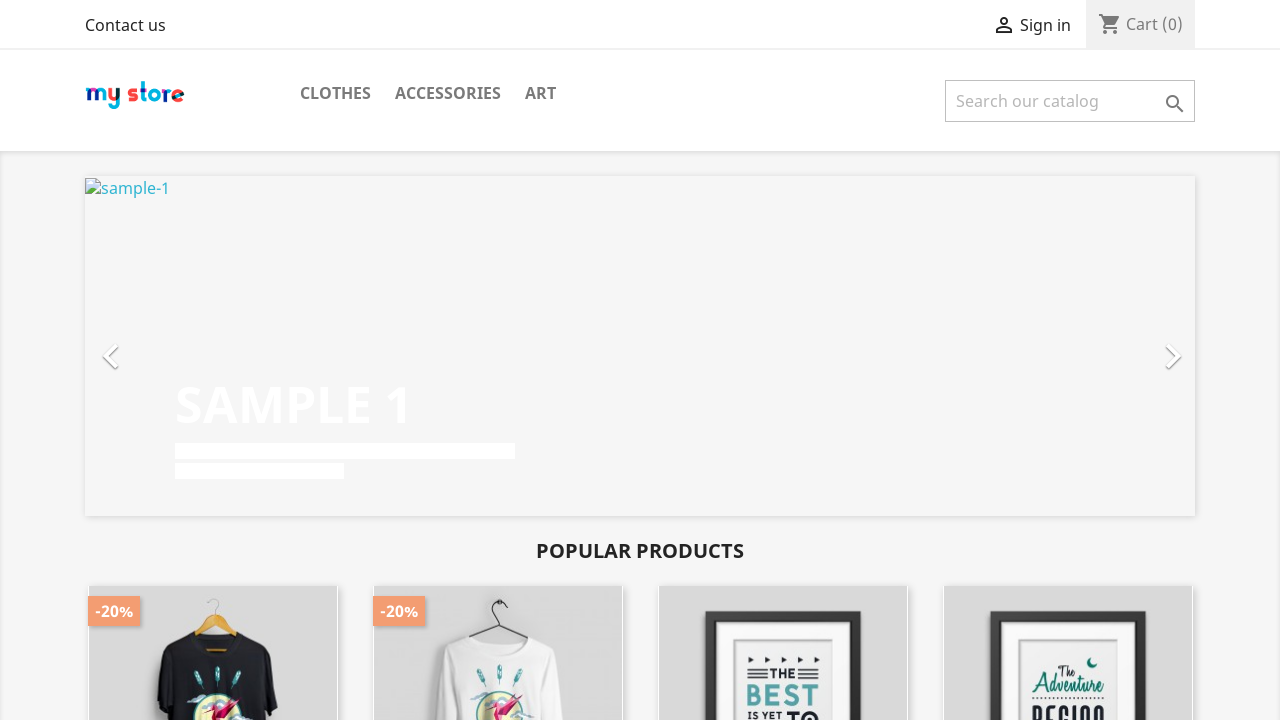

Found product title element in featured products
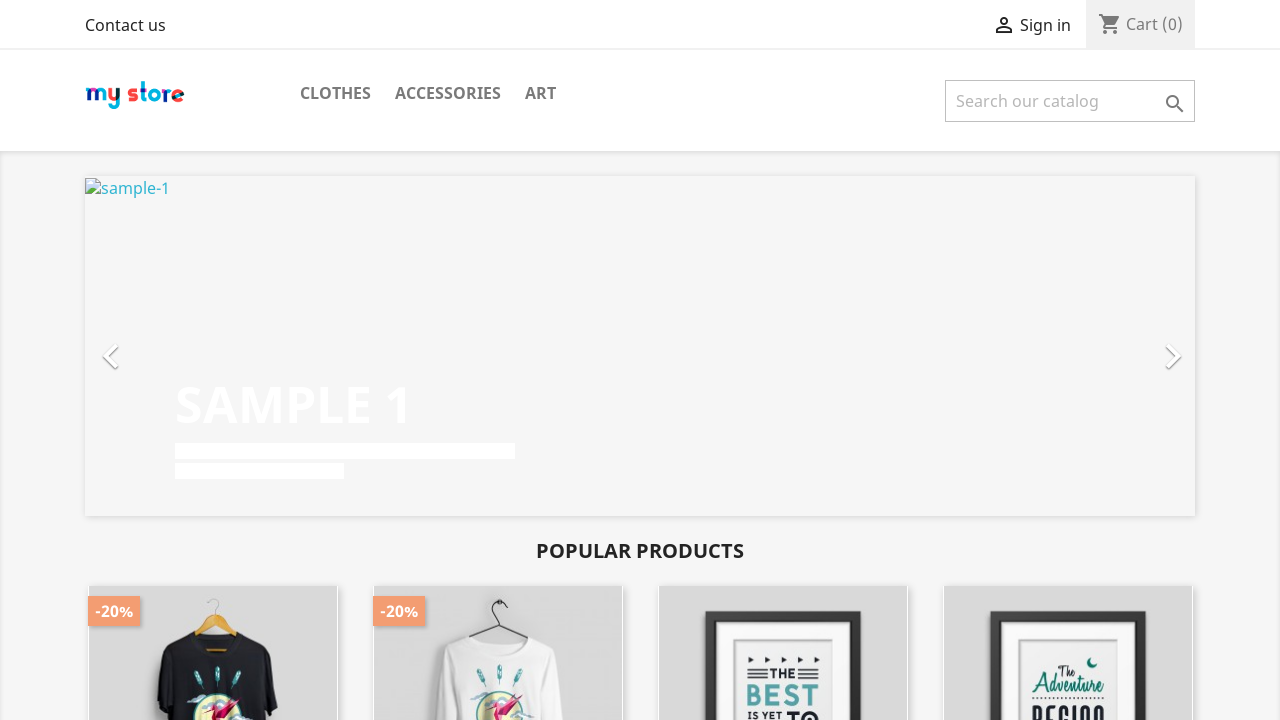

Found product title element in featured products
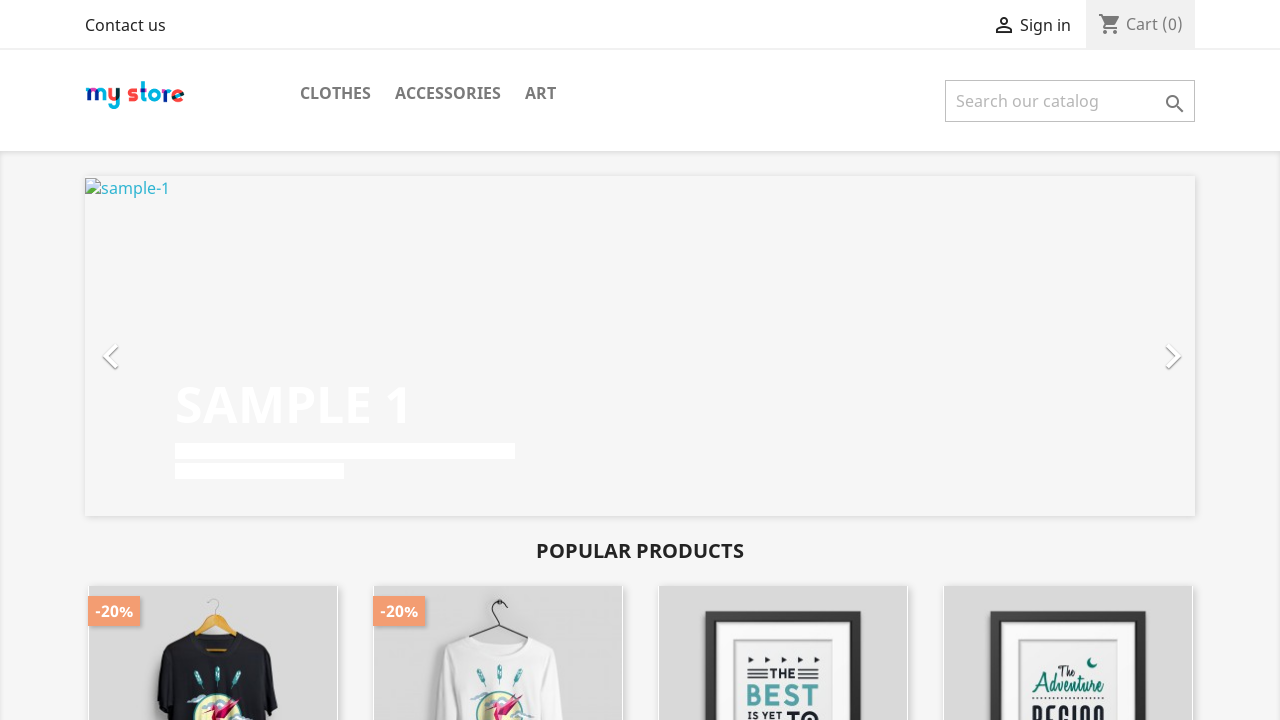

Found product title element in featured products
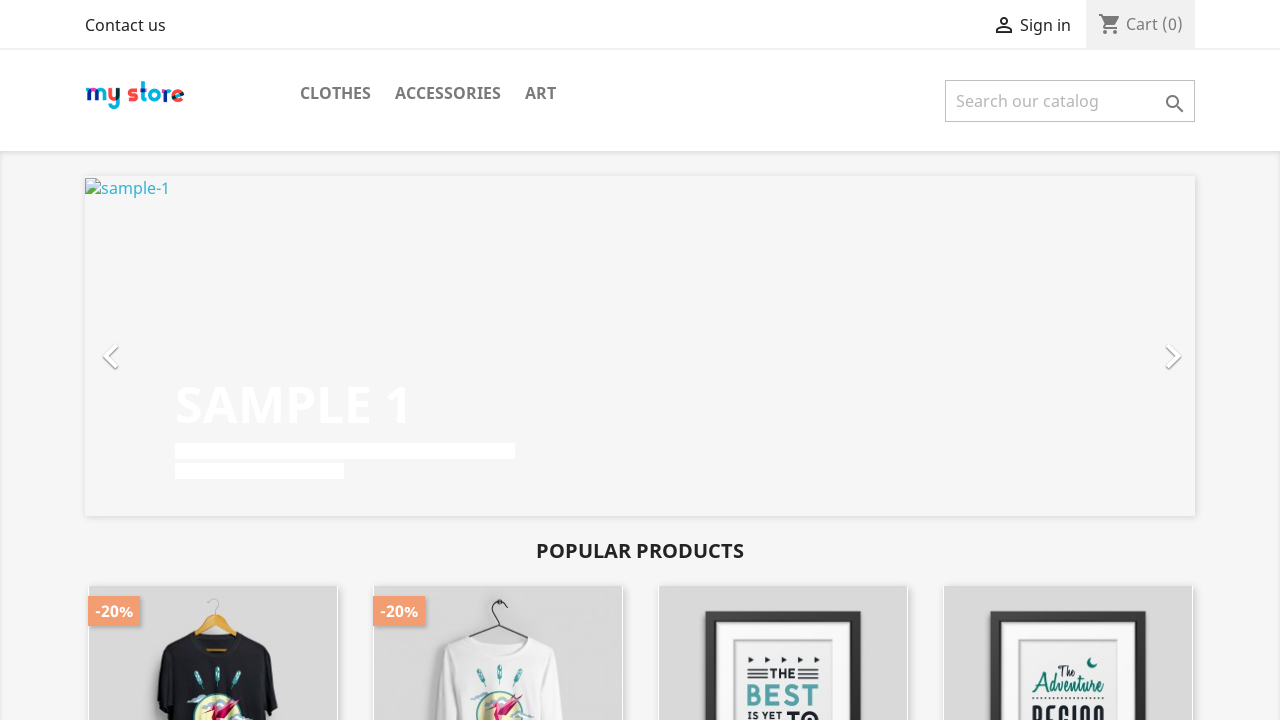

Found product title element in featured products
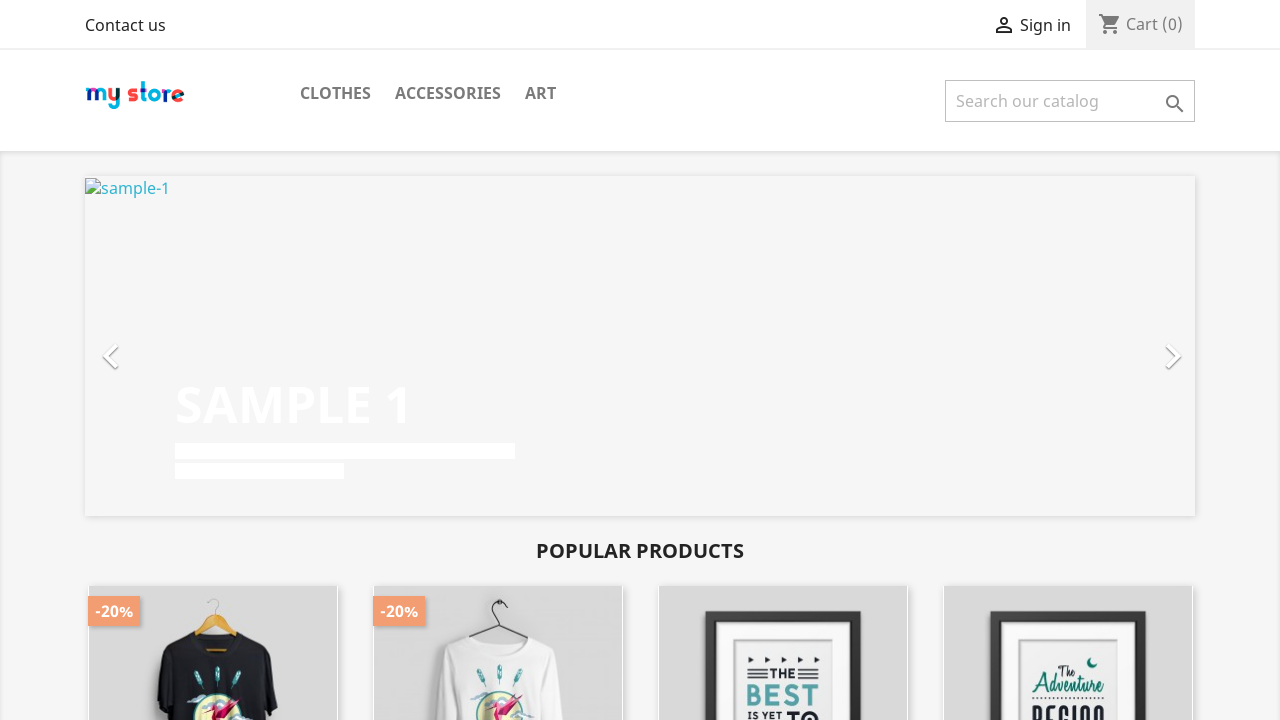

Found product title element in featured products
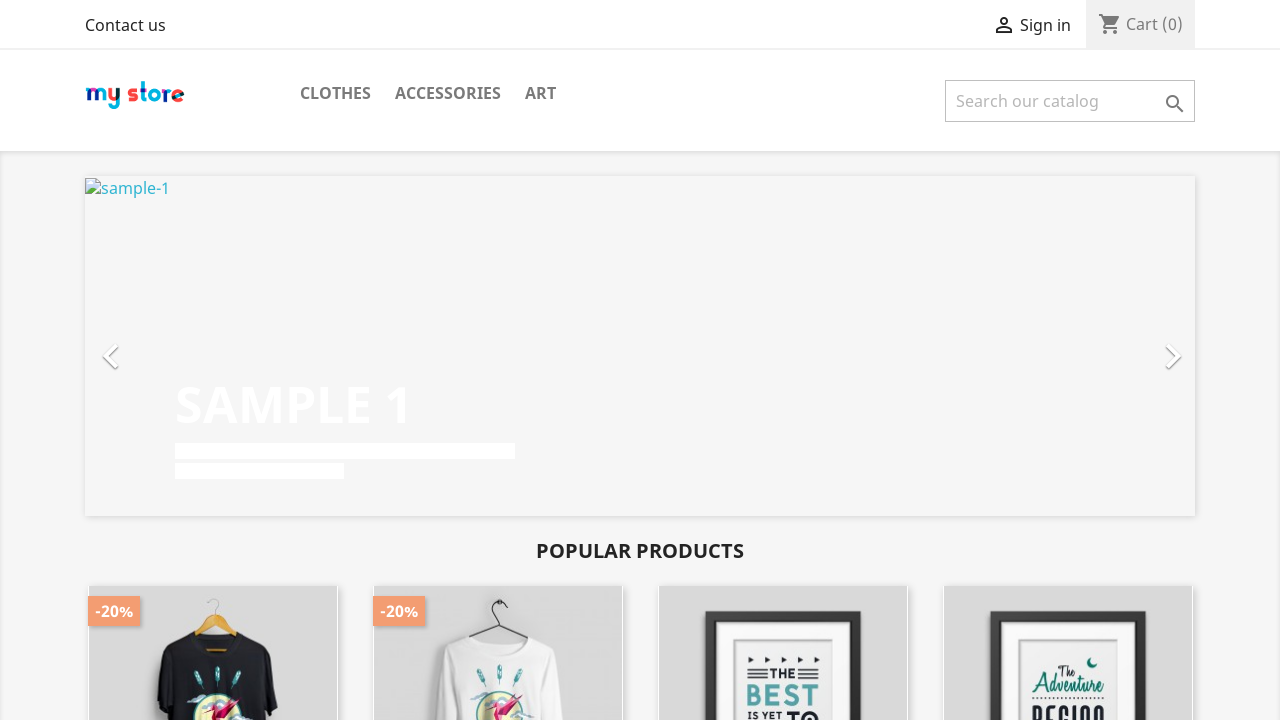

Clicked on 'MUG THE ADVENTURE BEGINS' product to view details
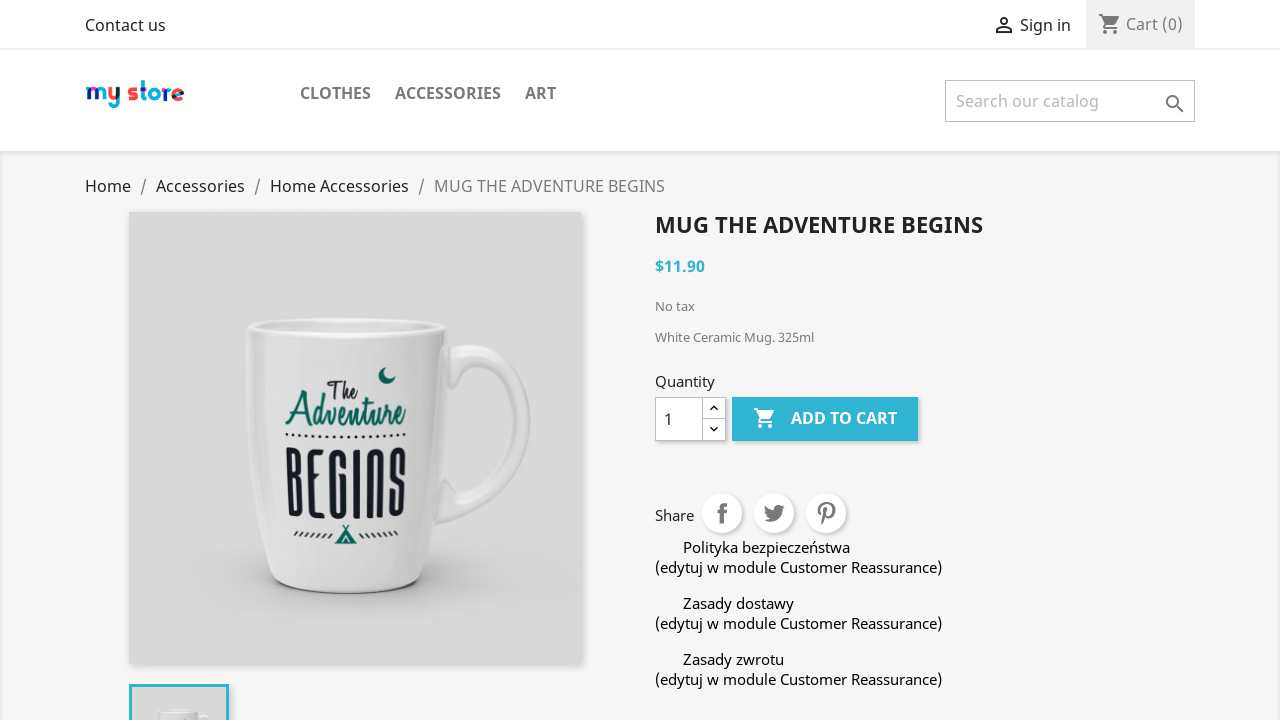

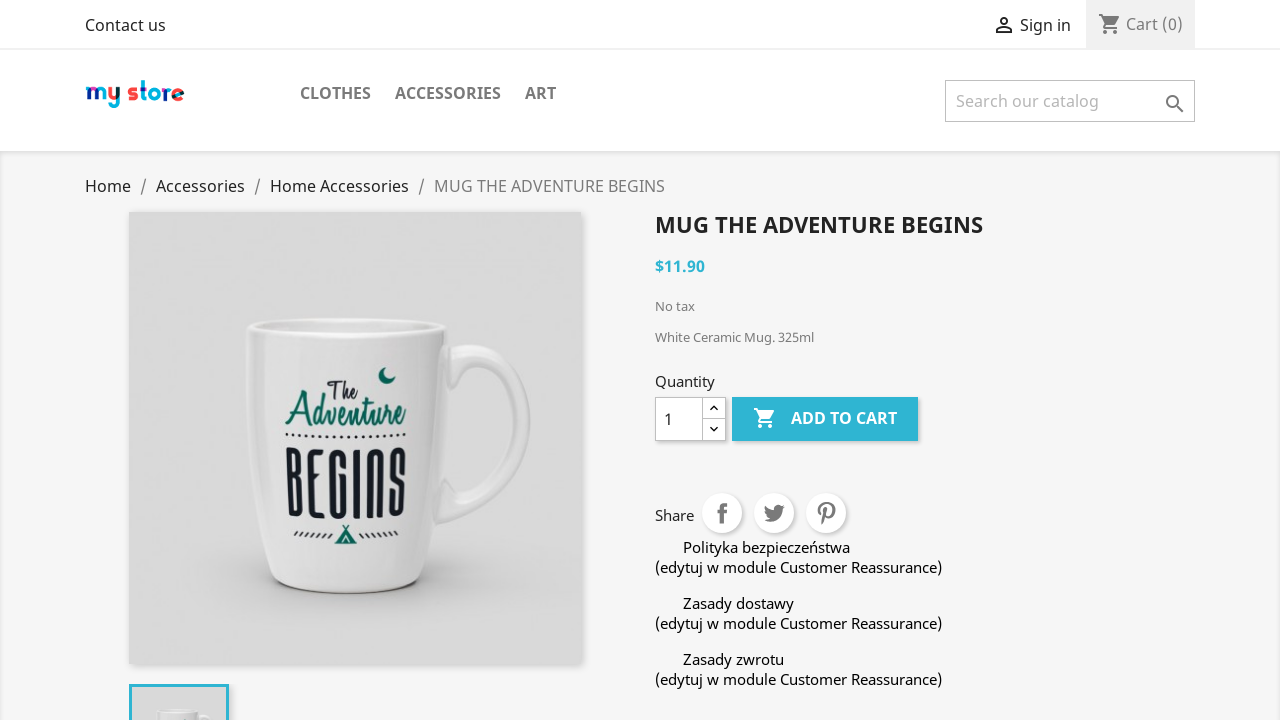